Tests dropdown selection by selecting Option 2 using value attribute

Starting URL: https://the-internet.herokuapp.com/dropdown

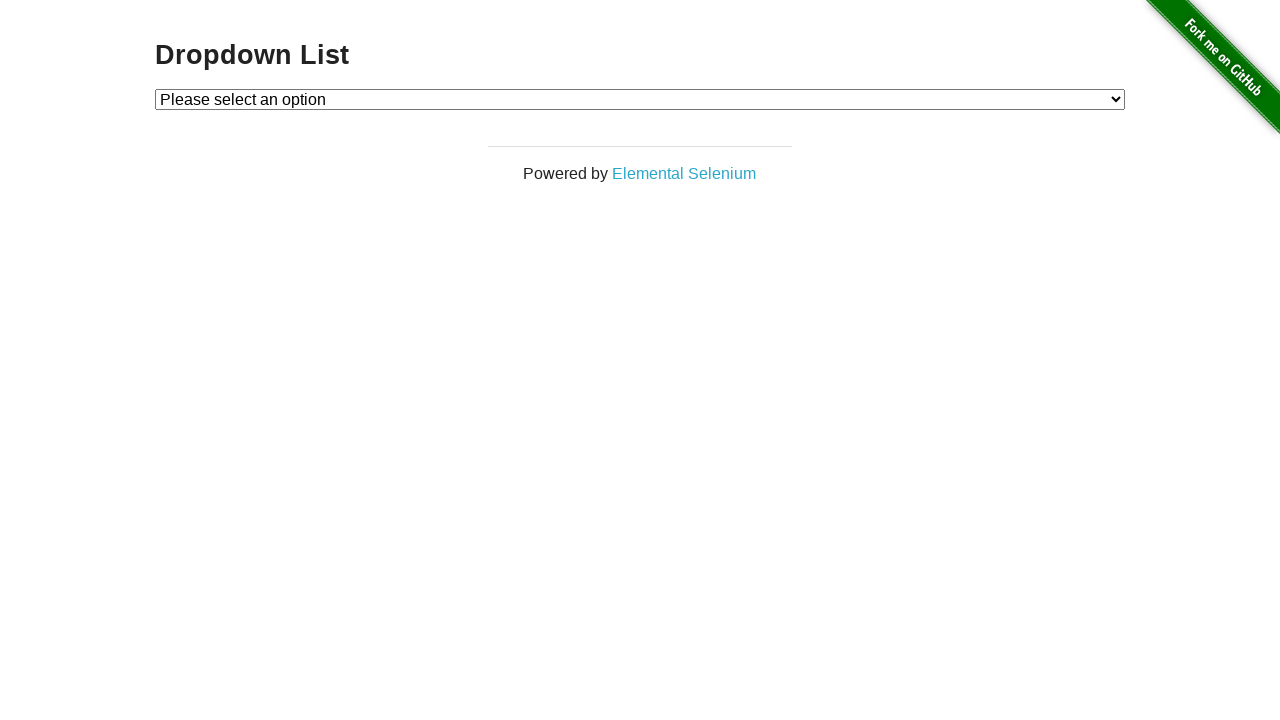

Located dropdown element with id 'dropdown'
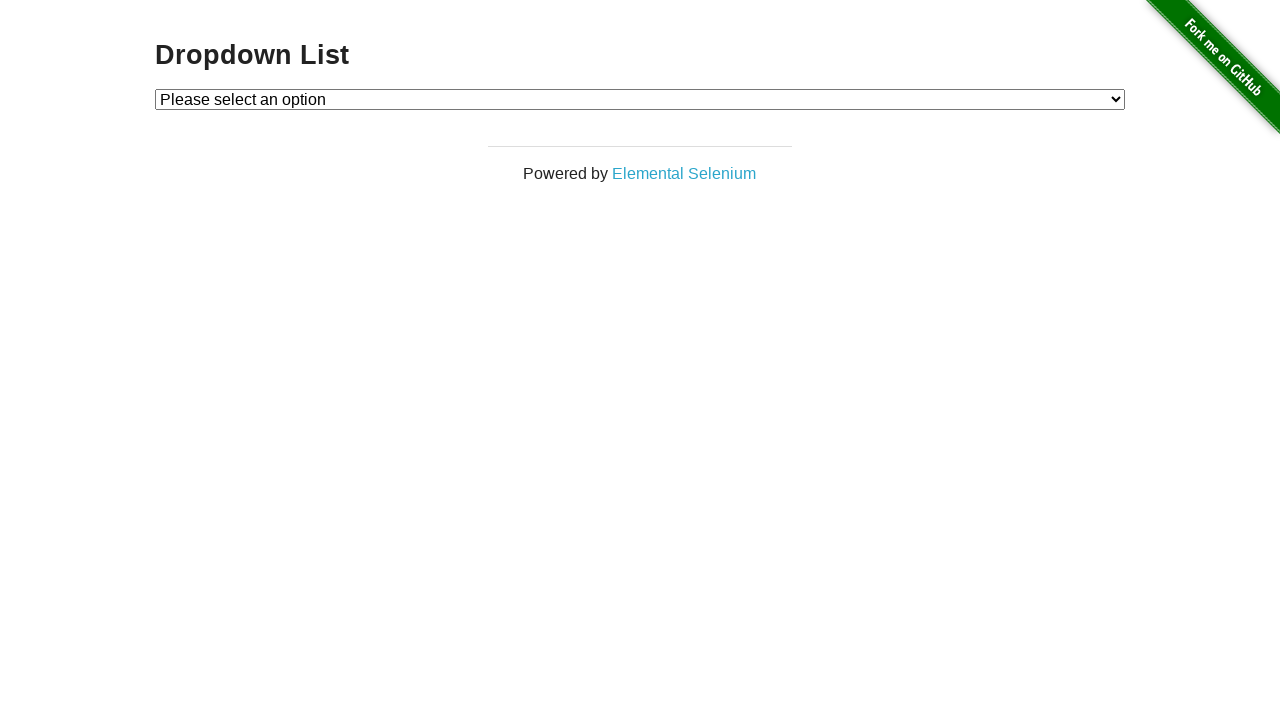

Selected Option 2 using value attribute from dropdown on #dropdown
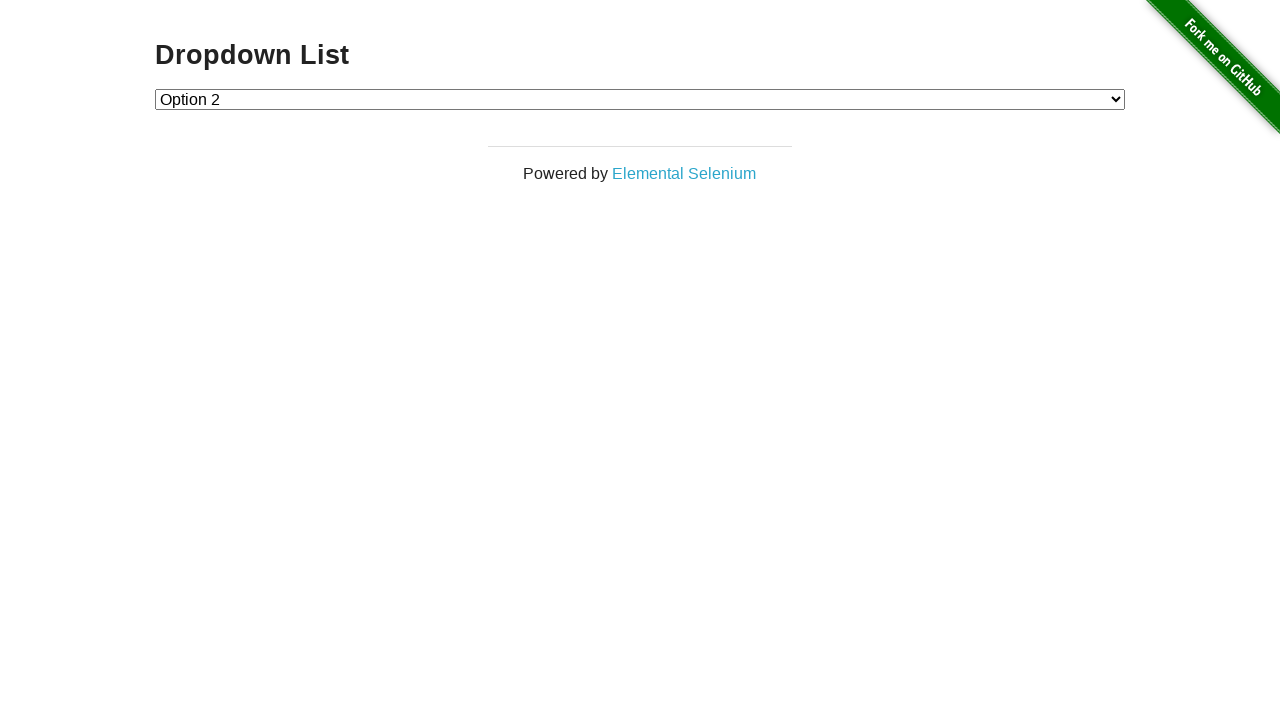

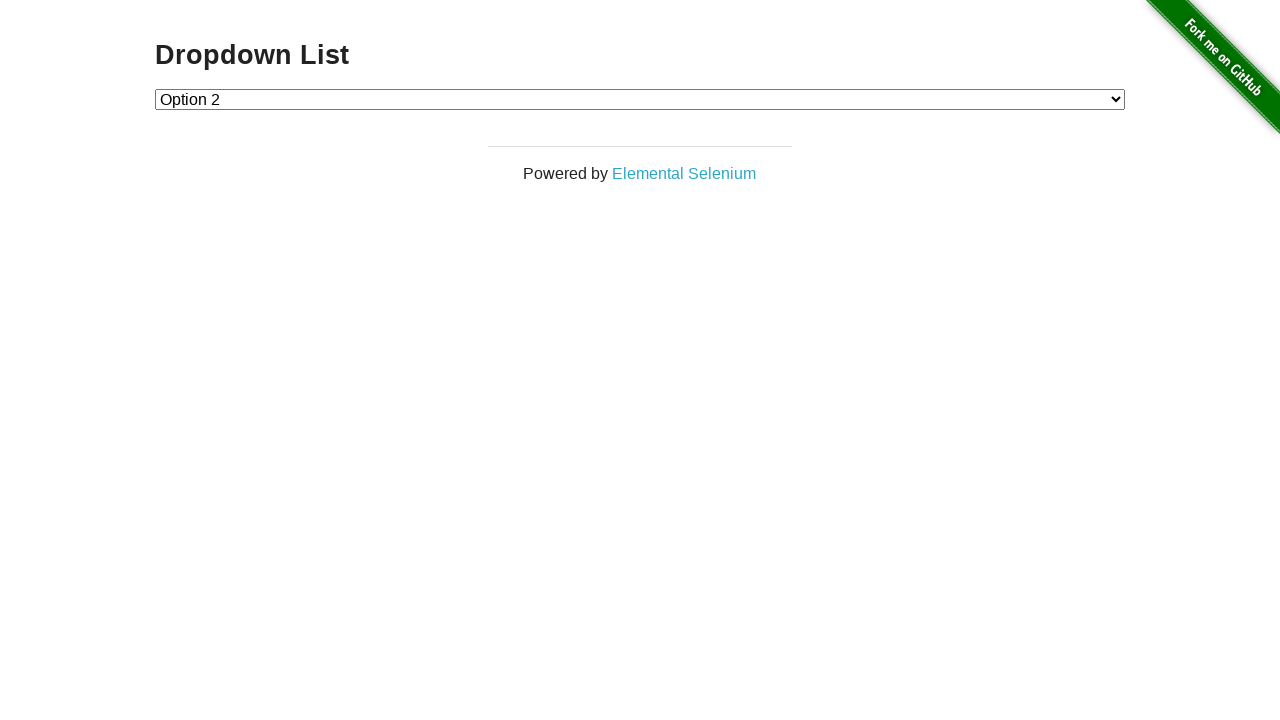